Tests filling out a contact form with a captcha by entering name, message, solving a simple math equation, and submitting the form to verify success message appears.

Starting URL: https://www.ultimateqa.com/filling-out-forms/

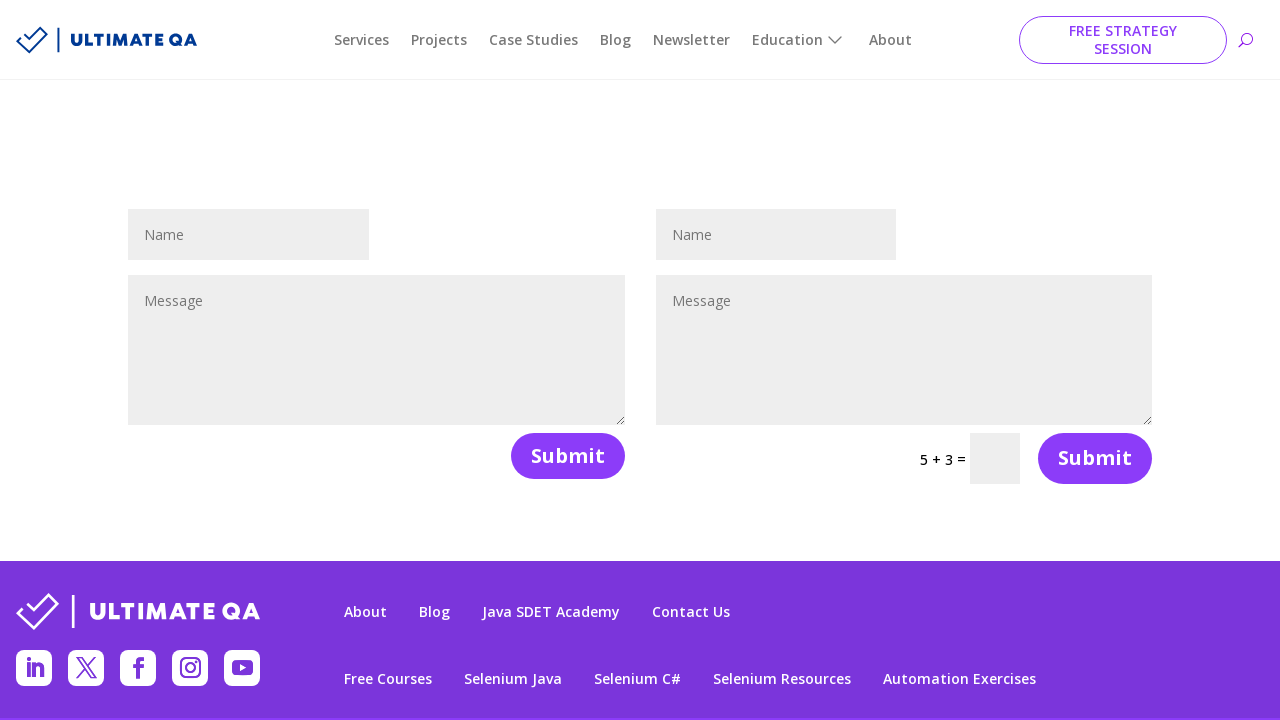

Navigated to contact form page
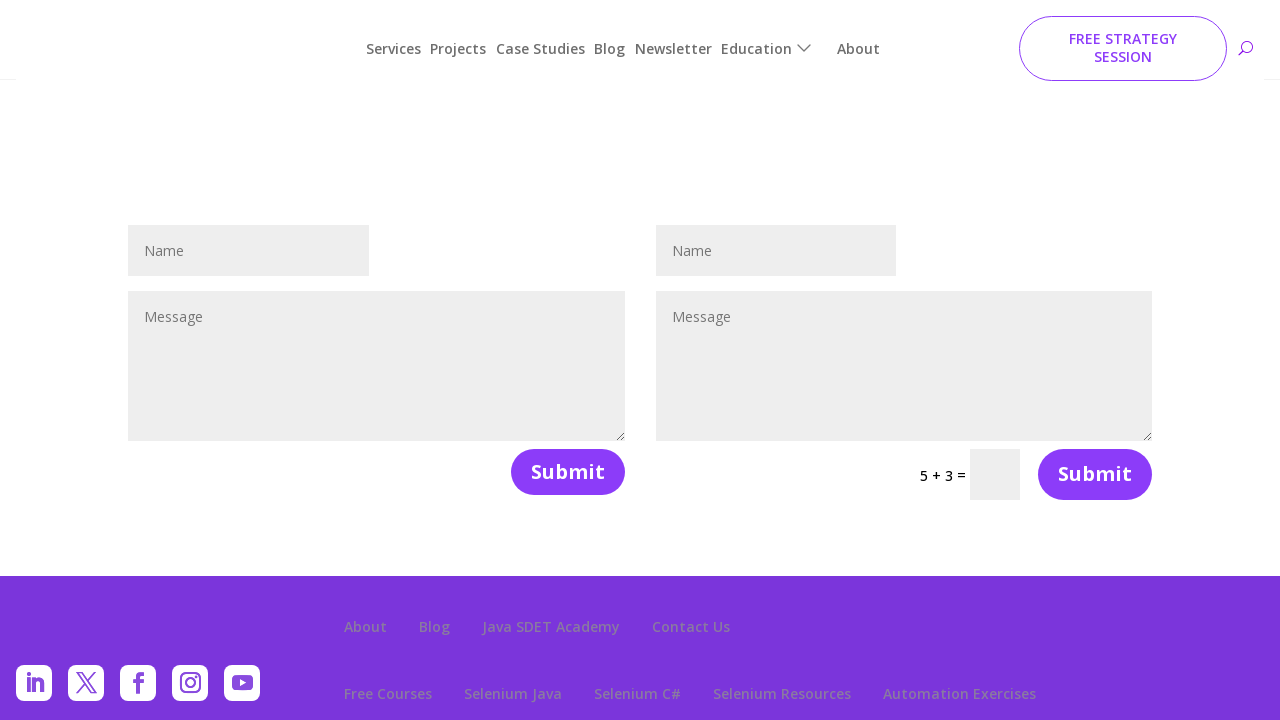

Filled name field with 'Sarah Johnson' on #et_pb_contact_name_1
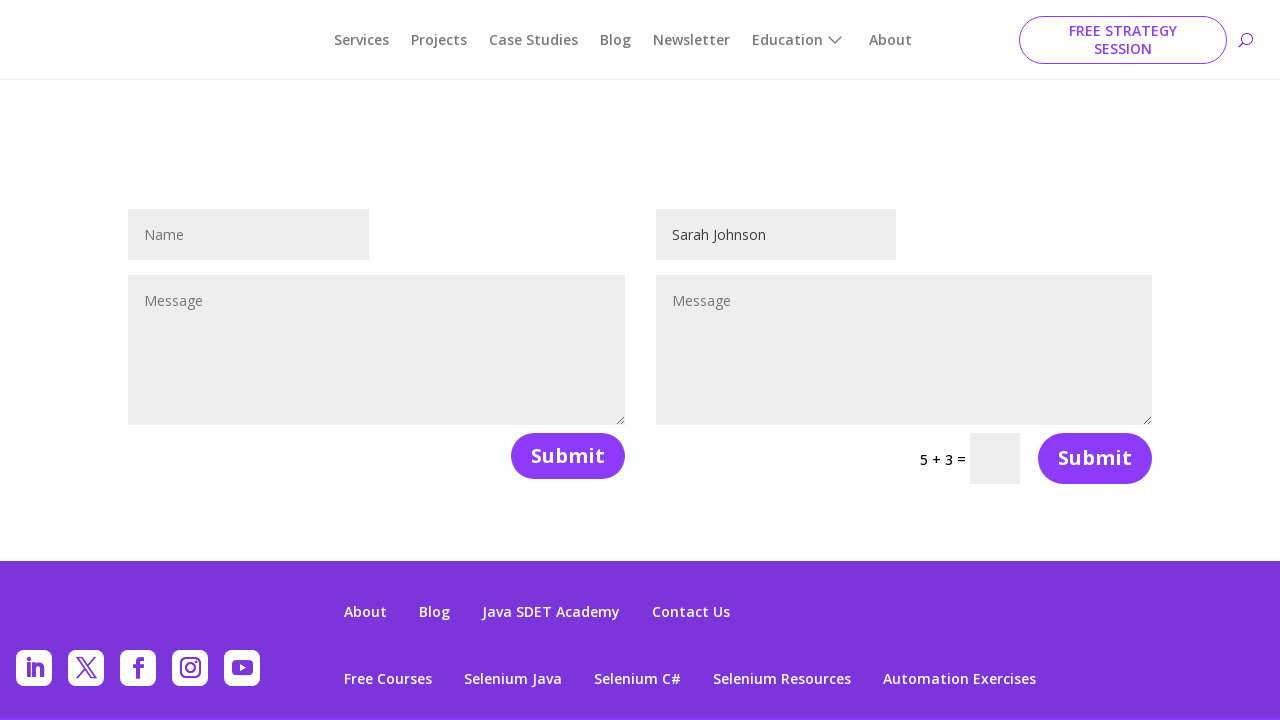

Filled message field with 'Hello World!' on #et_pb_contact_message_1
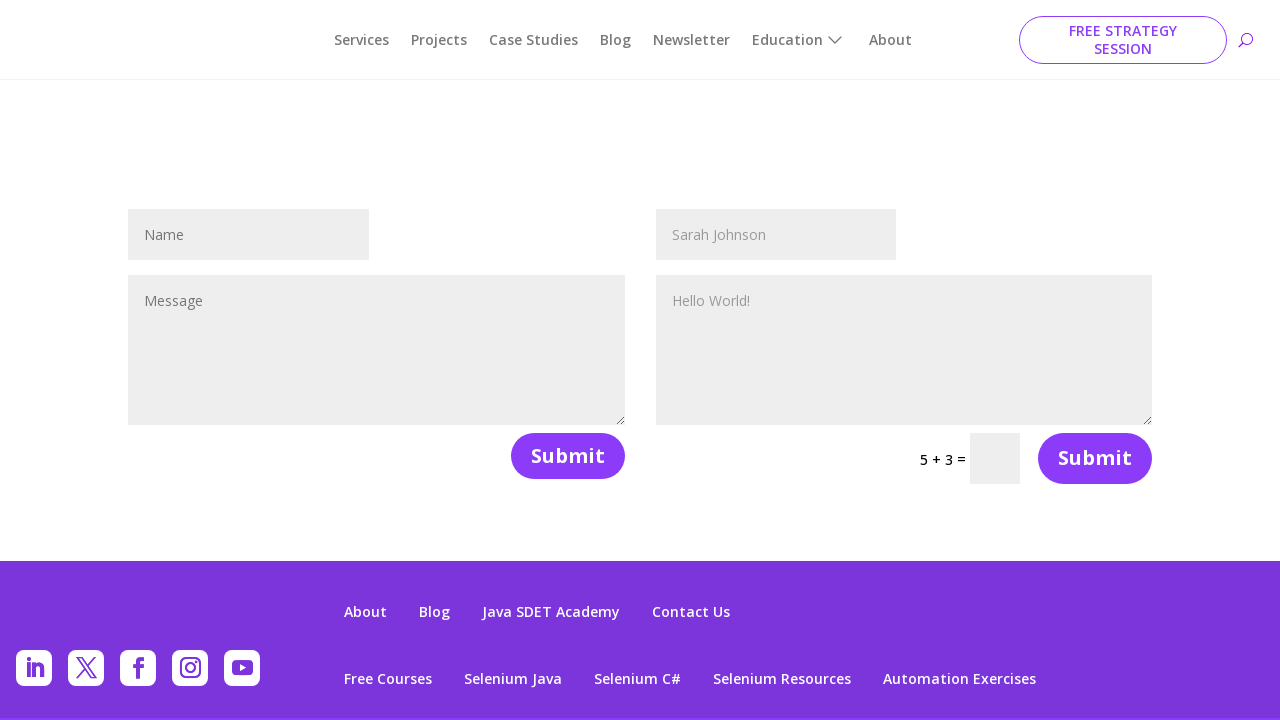

Retrieved captcha equation text
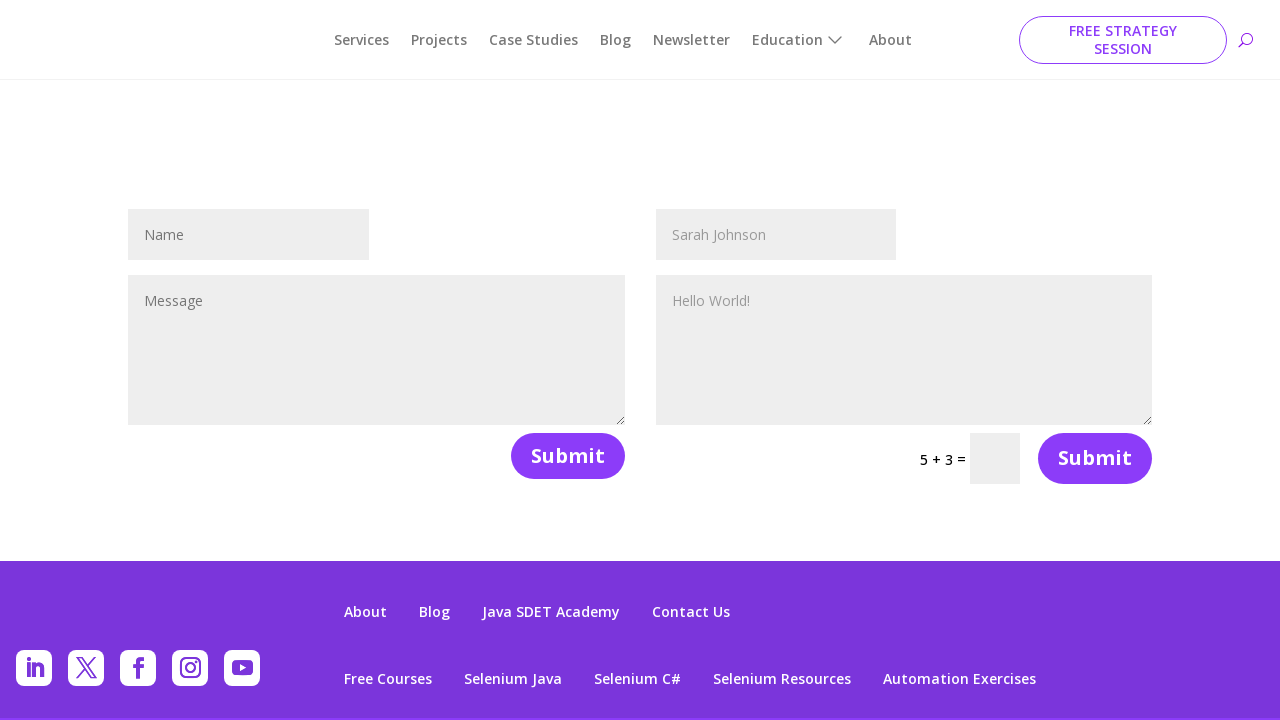

Solved captcha equation: 5 + 3 = 8
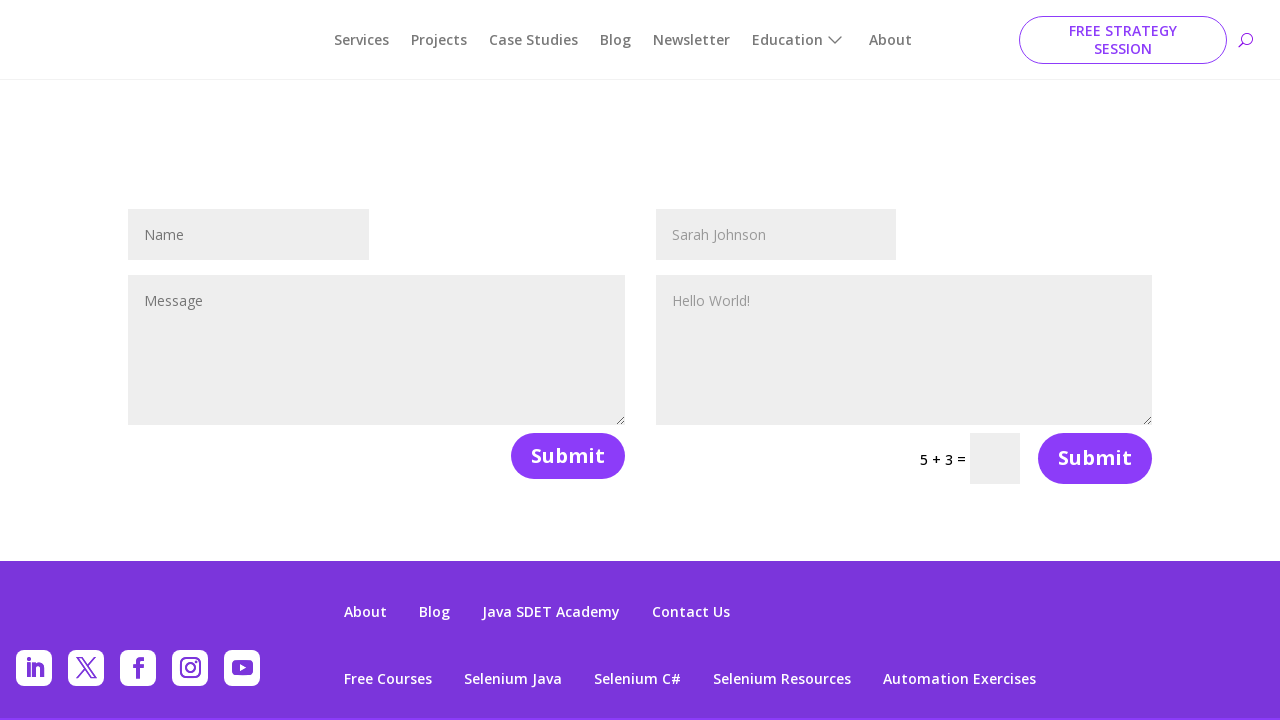

Filled captcha answer field with '8' on div#et_pb_contact_form_1 .input.et_pb_contact_captcha
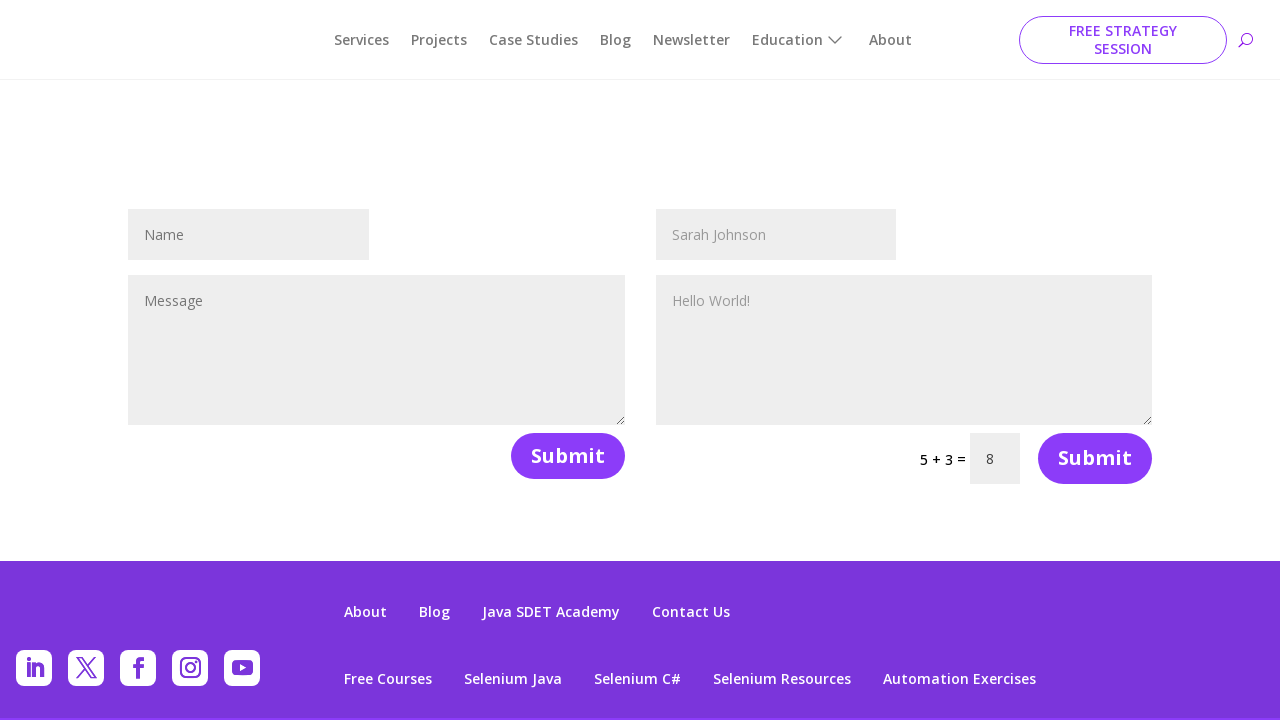

Clicked form submit button at (1095, 458) on div#et_pb_contact_form_1 button
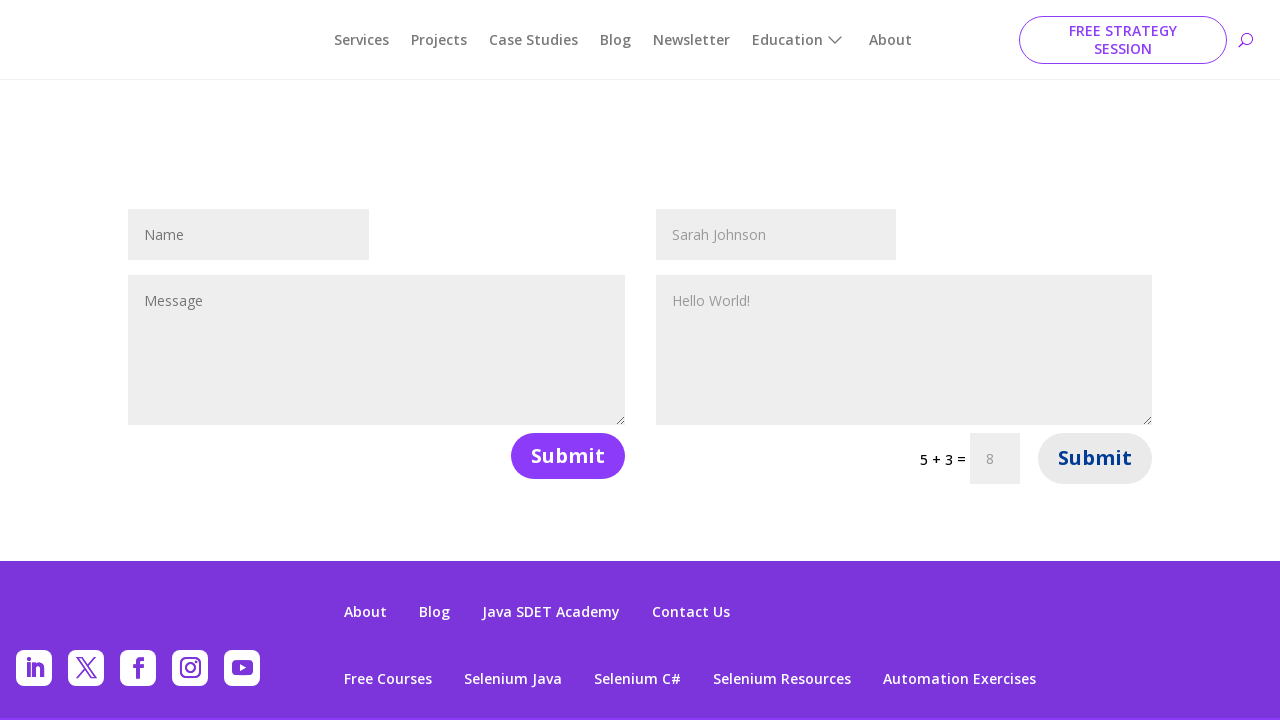

Success message appeared after form submission
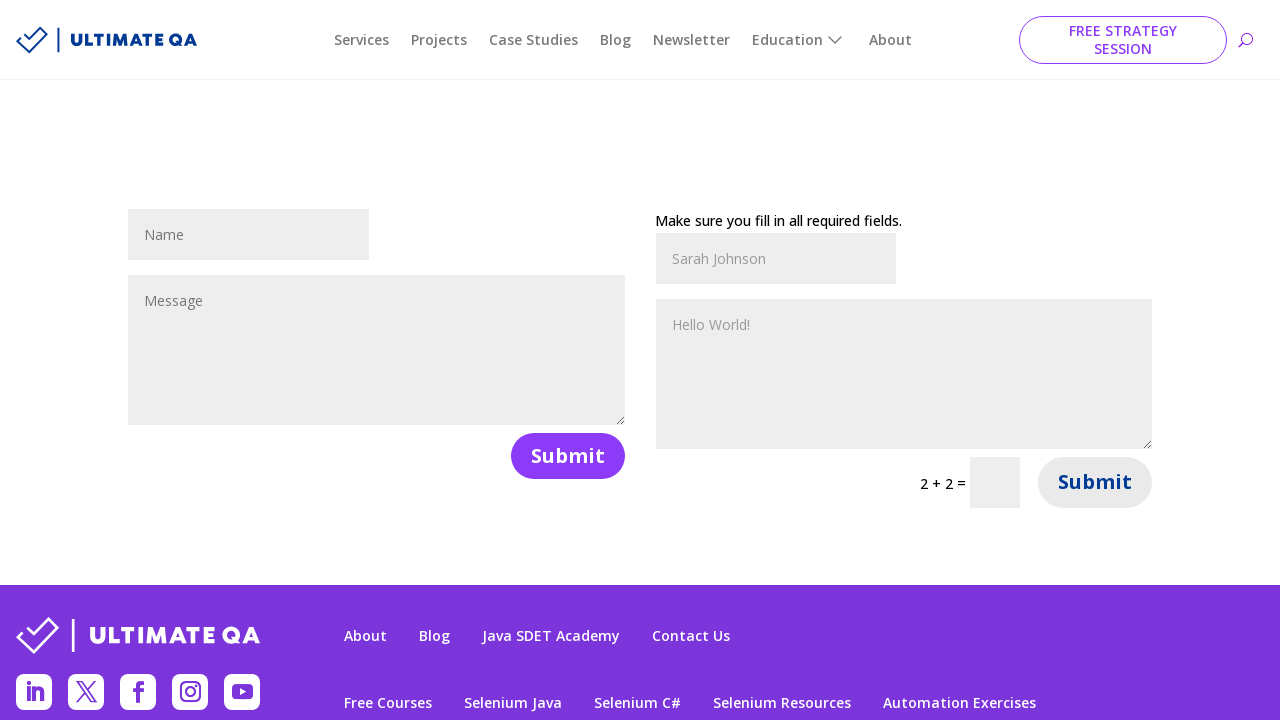

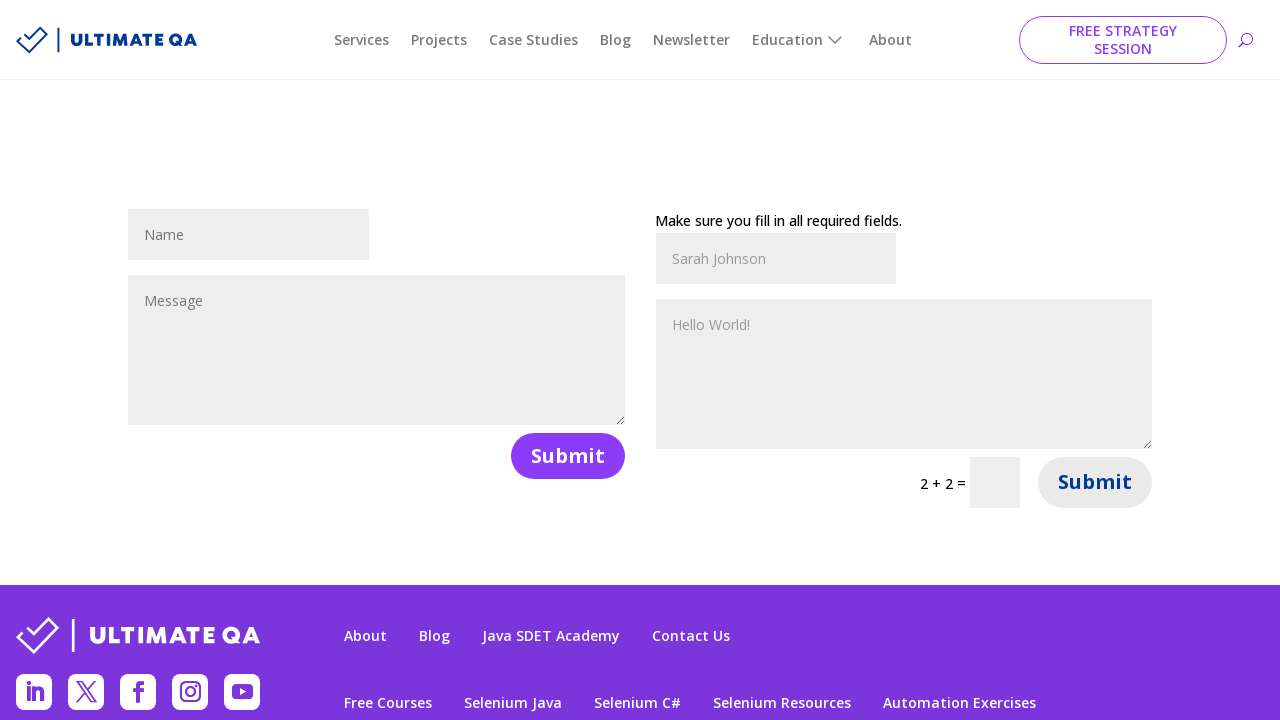